Tests checkbox functionality on a demo page by verifying checkbox visibility, clicking both checkboxes to toggle their states, and ensuring both checkboxes end up in a selected state.

Starting URL: https://the-internet.herokuapp.com/checkboxes

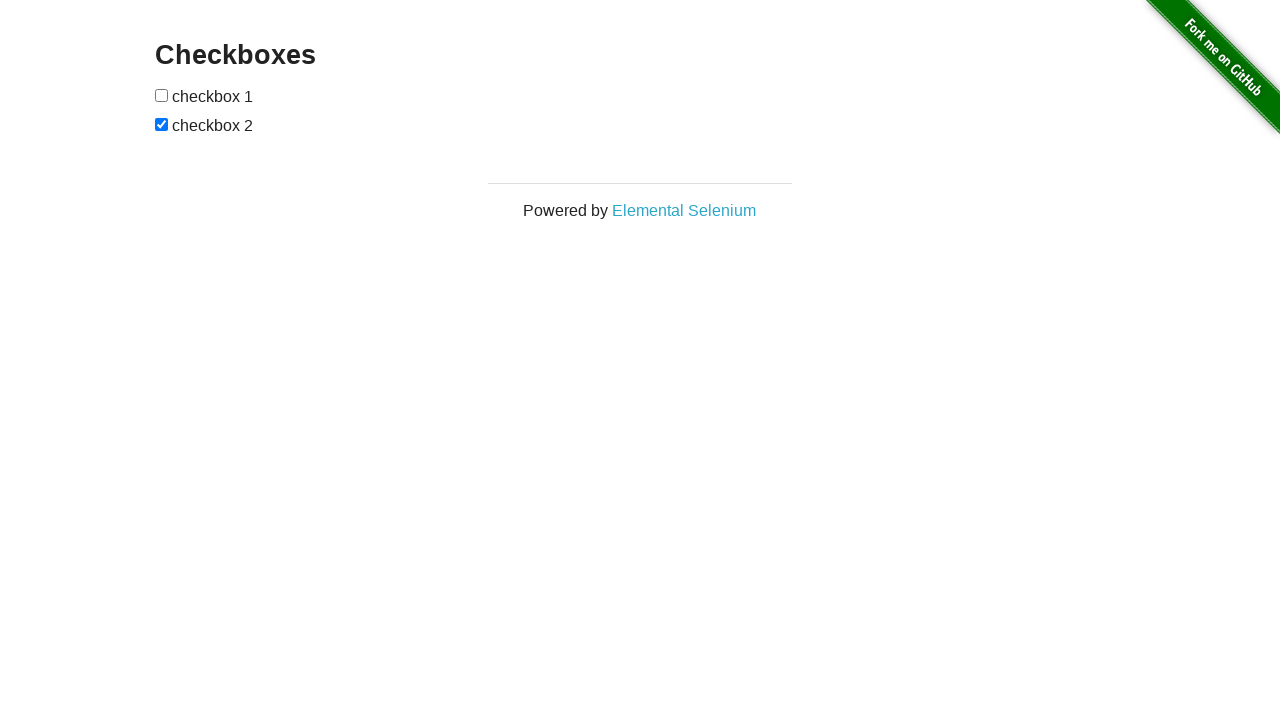

Waited for Checkboxes heading to be visible
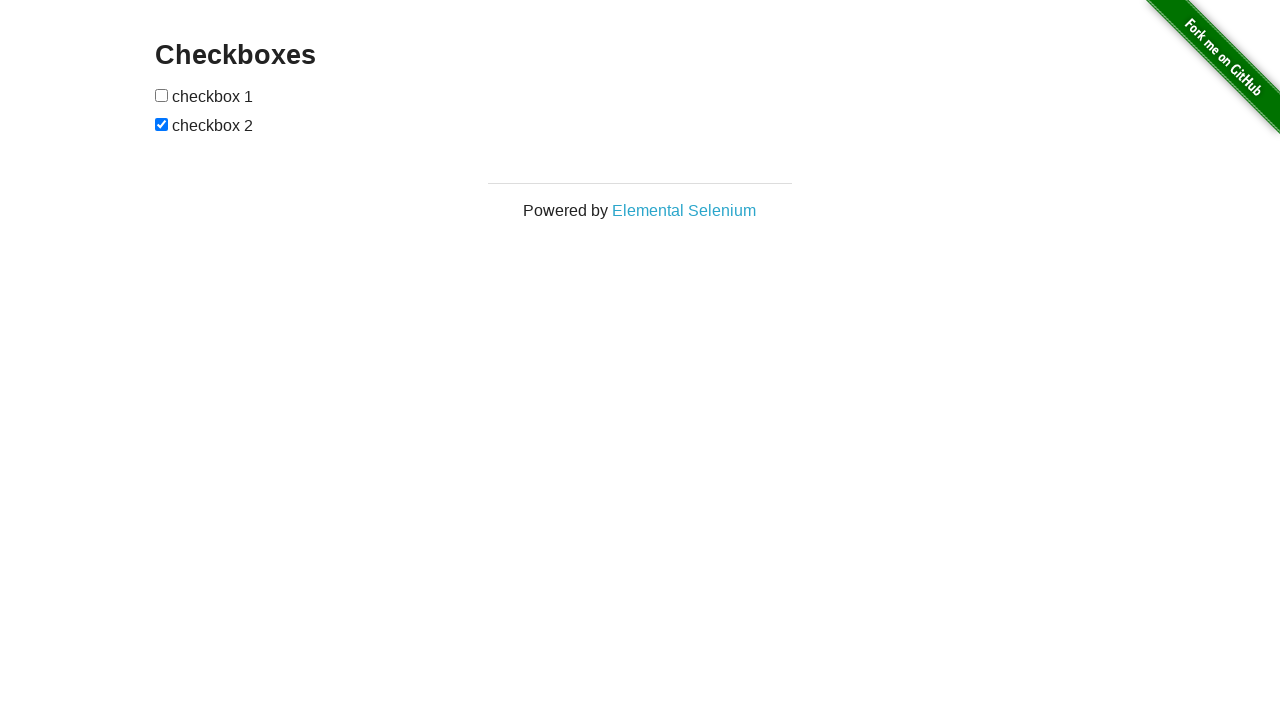

Located first checkbox element
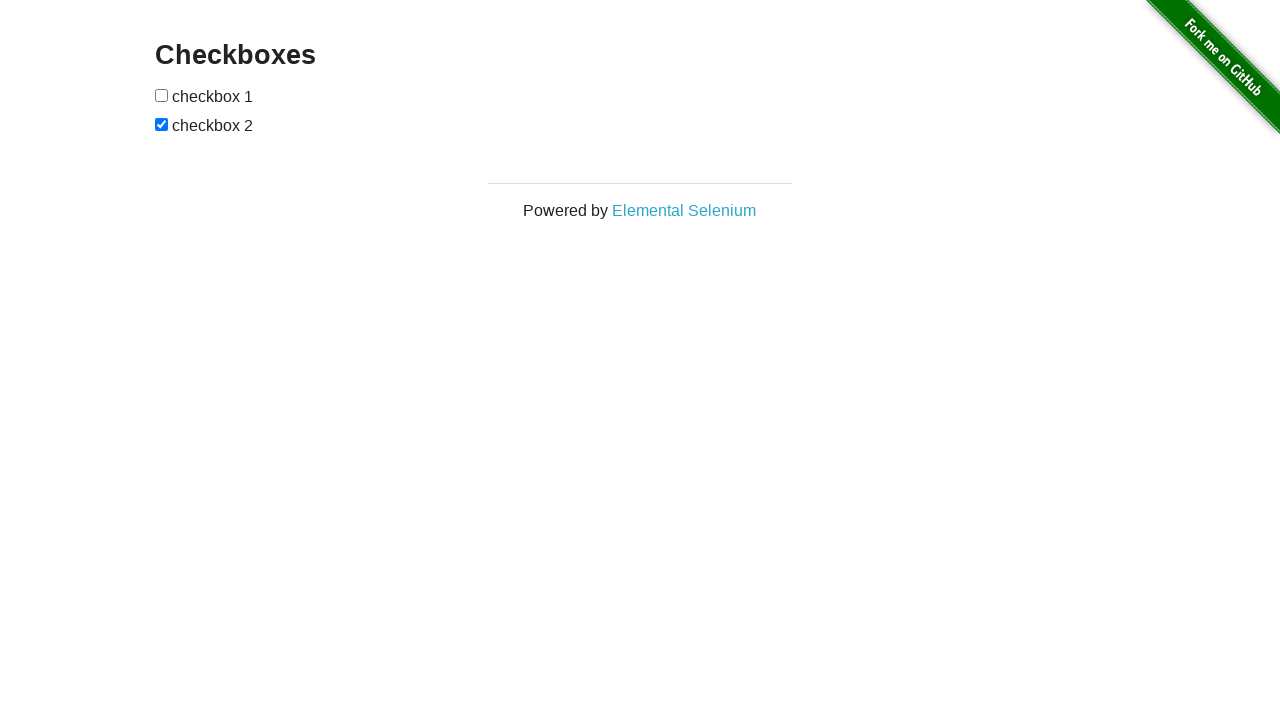

Located second checkbox element
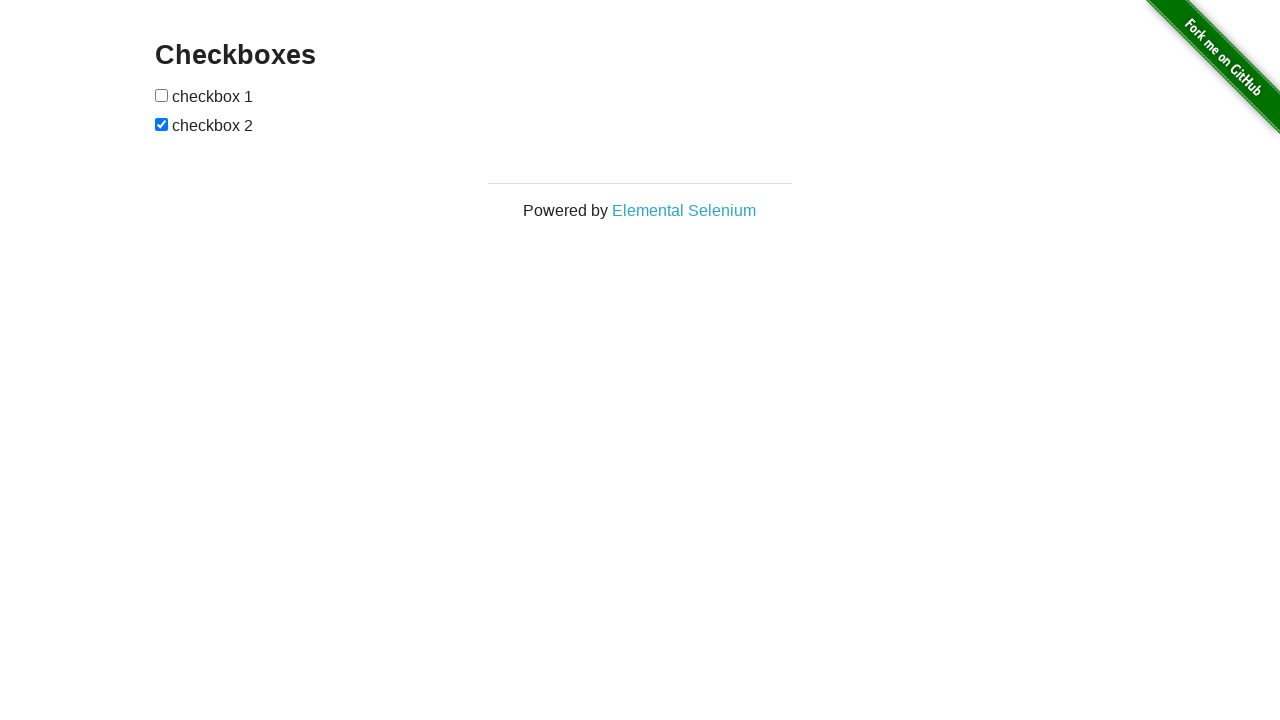

Clicked first checkbox to toggle state at (162, 95) on input[type='checkbox'] >> nth=0
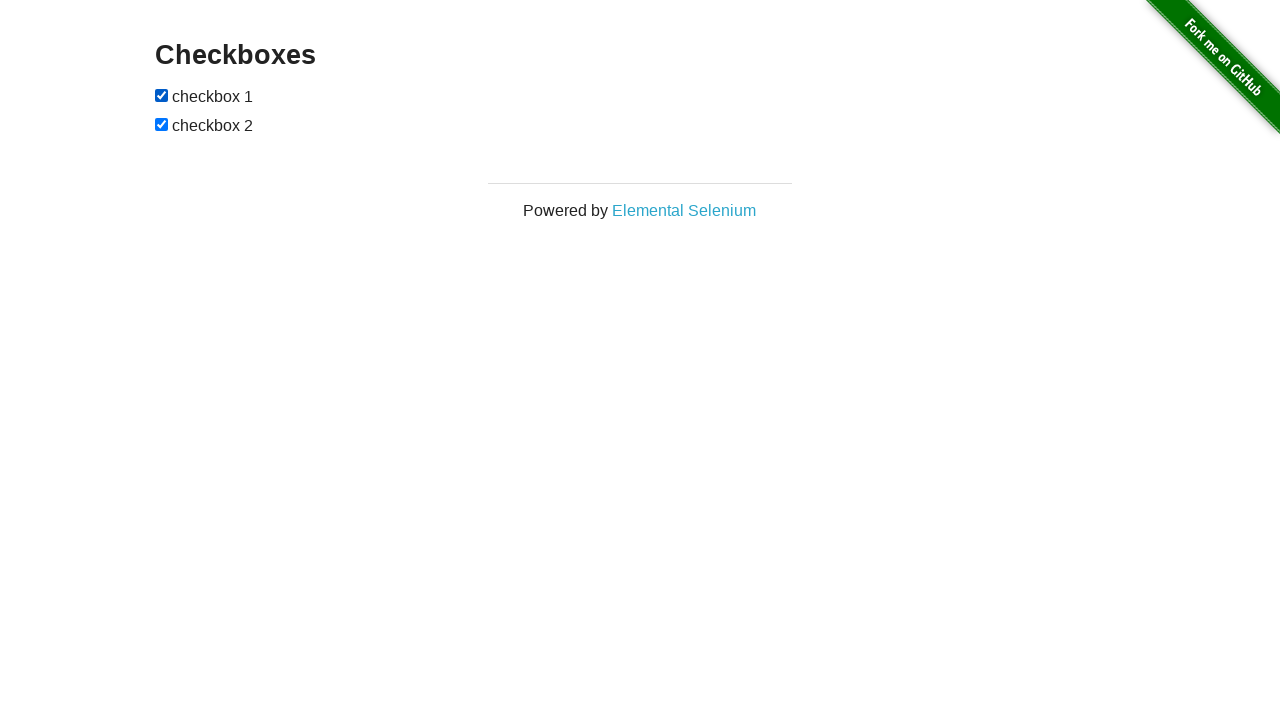

Clicked second checkbox to toggle state at (162, 124) on input[type='checkbox'] >> nth=1
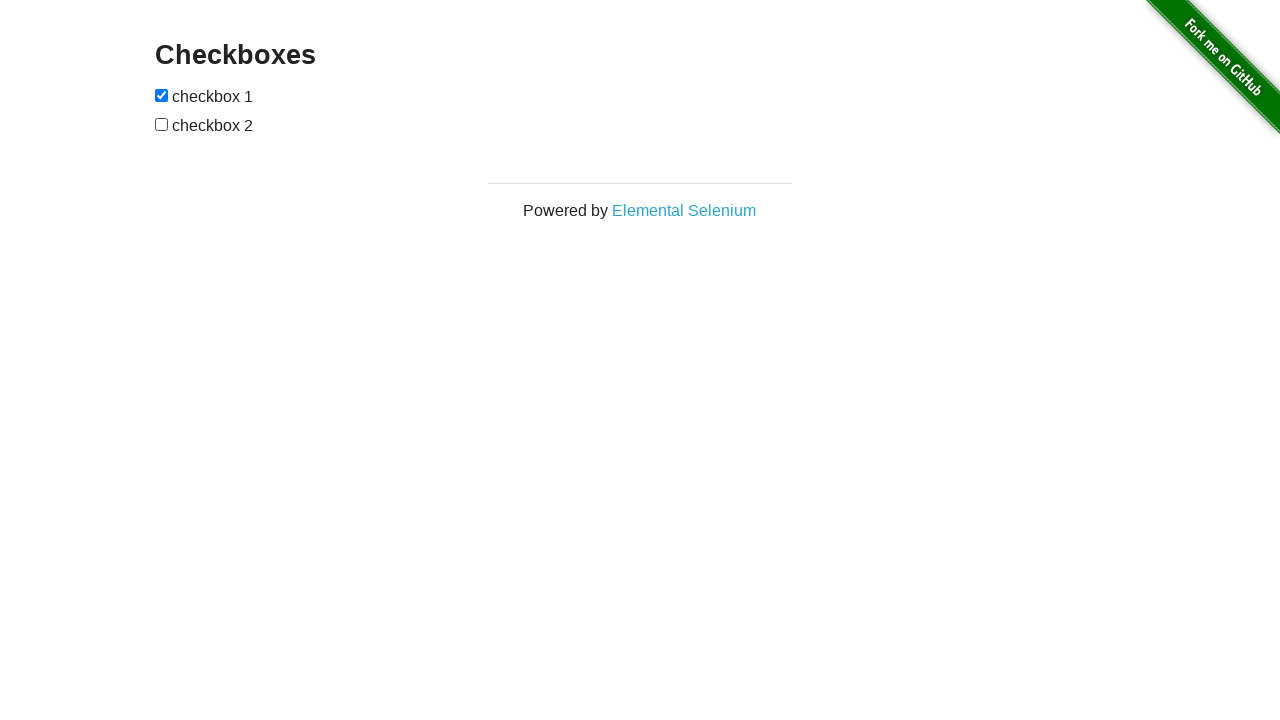

Verified first checkbox is selected
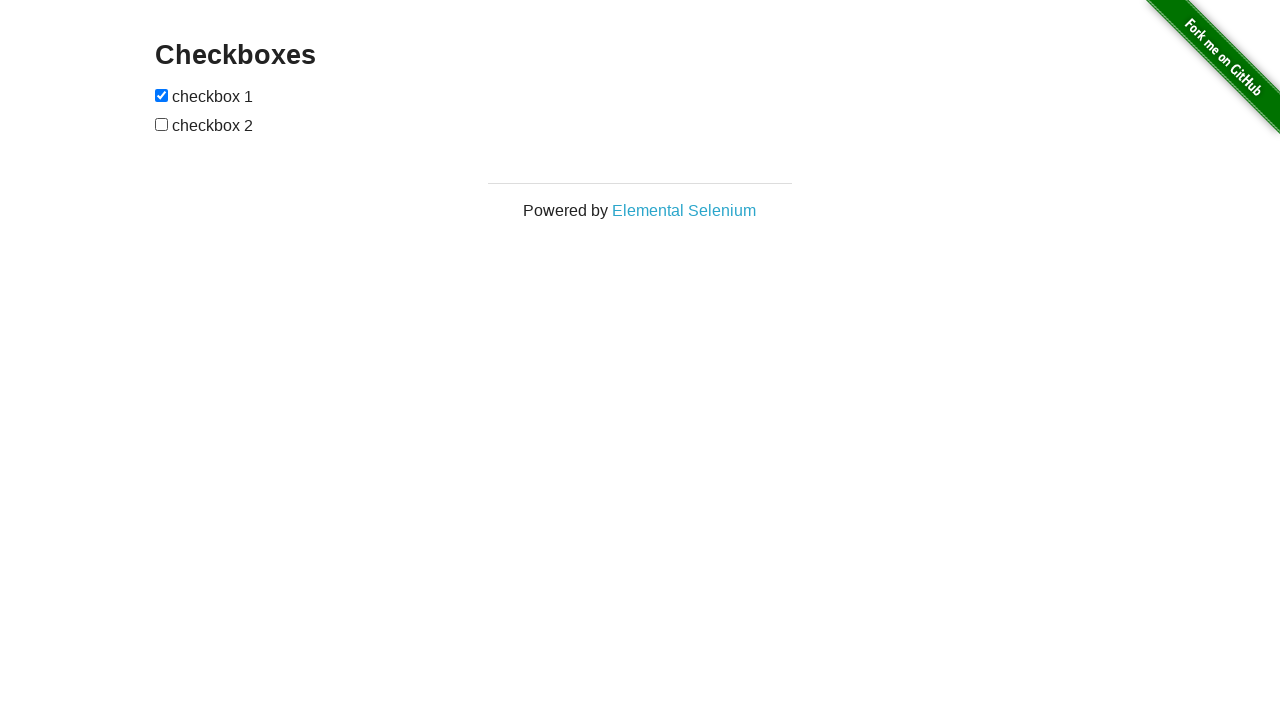

Second checkbox was unchecked, clicked to ensure it is selected at (162, 124) on input[type='checkbox'] >> nth=1
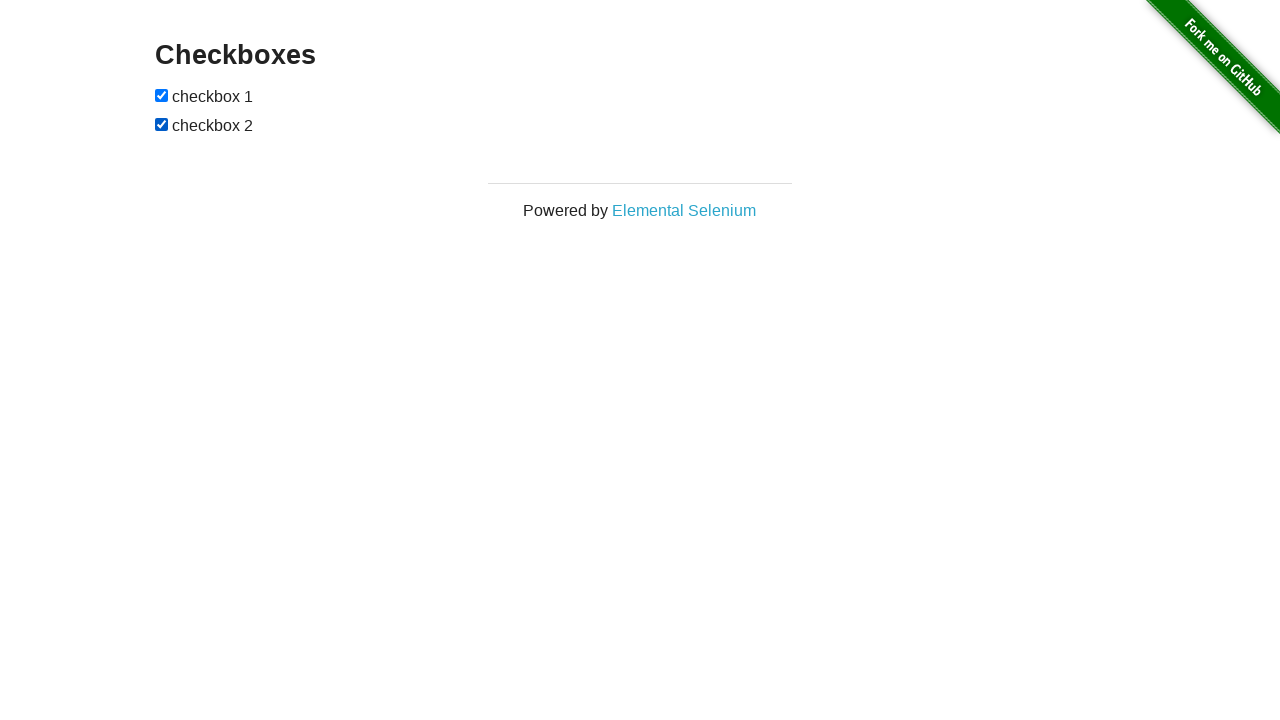

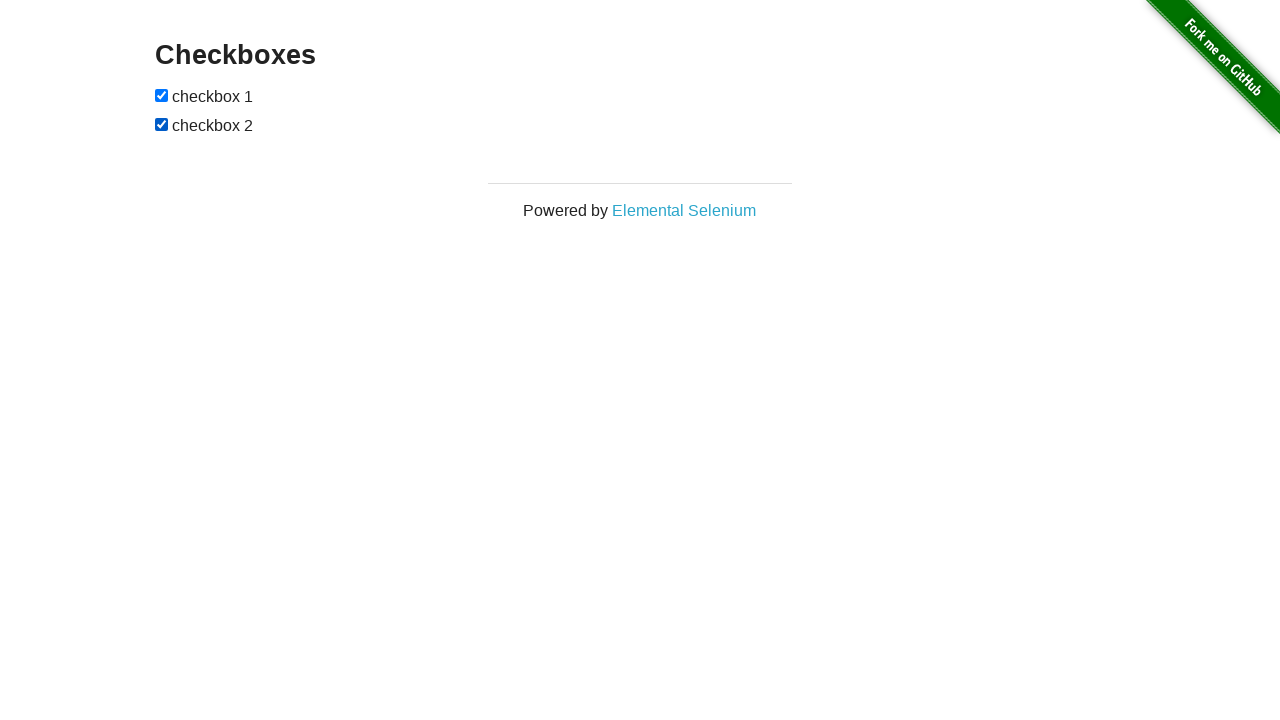